Navigates to the home page and verifies the page header and description text are displayed correctly

Starting URL: https://acctabootcamp.github.io/site

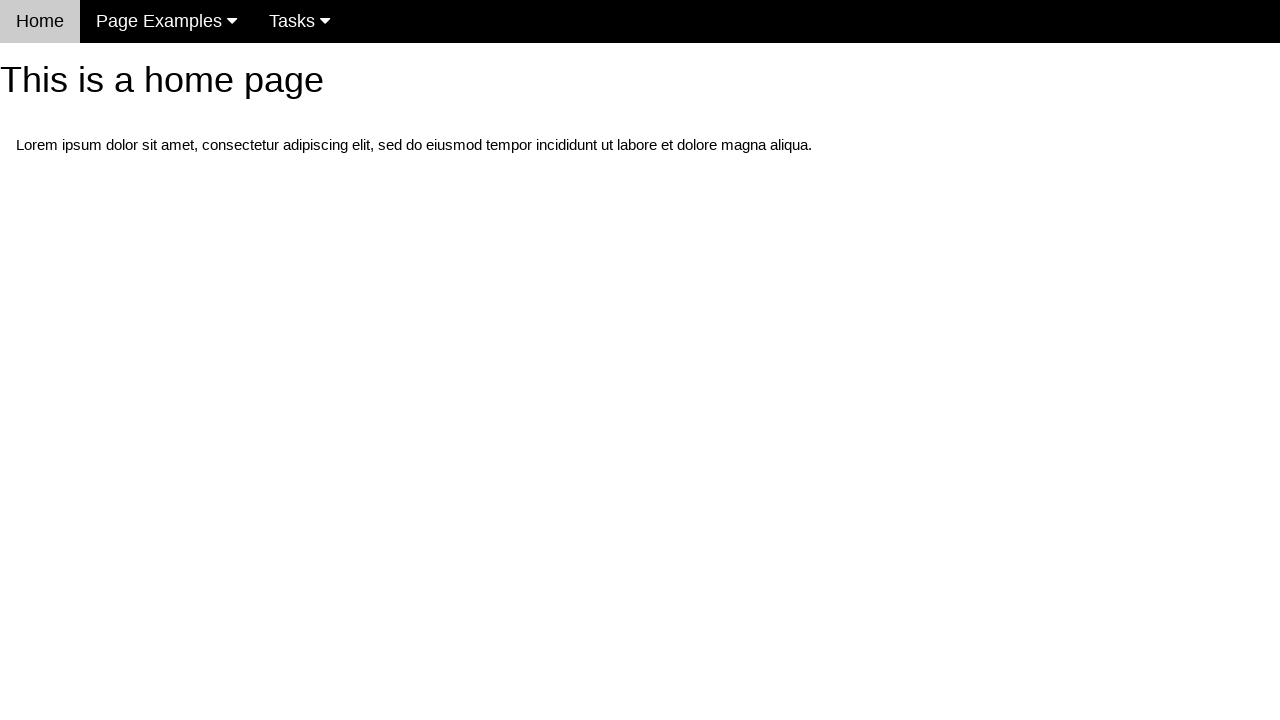

Navigated to home page at https://acctabootcamp.github.io/site
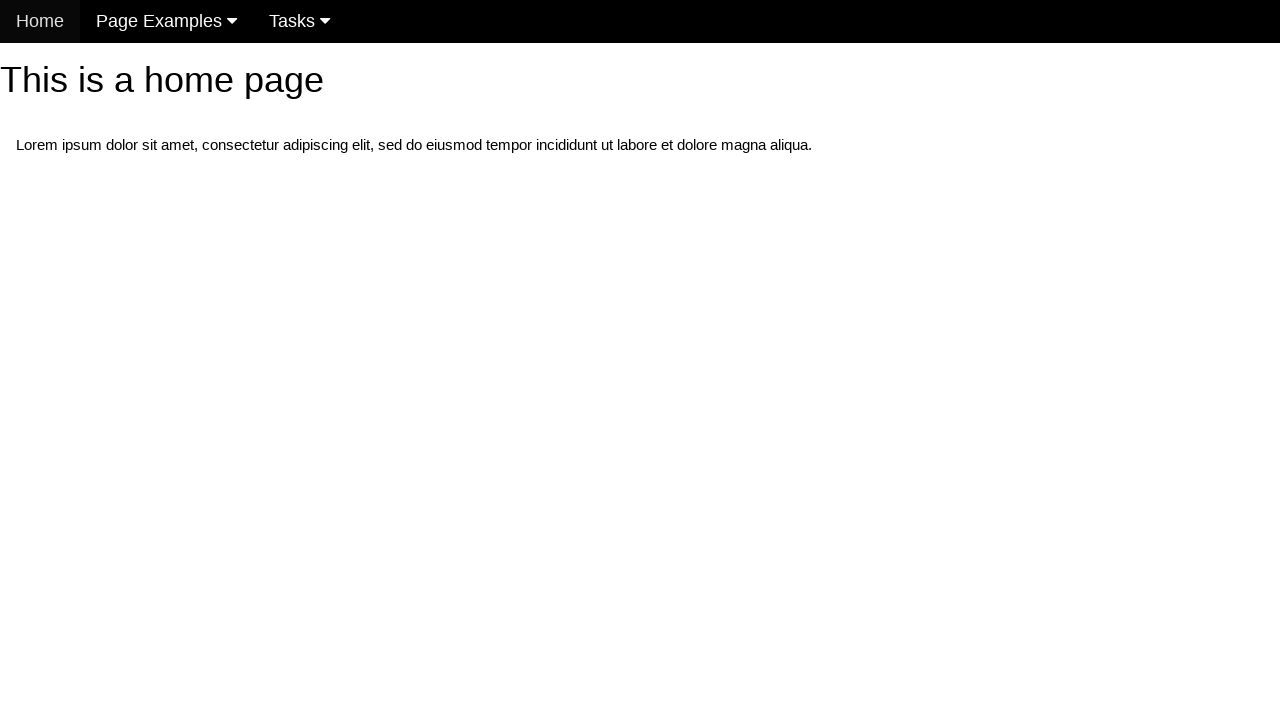

Verified home page header text is 'This is a home page'
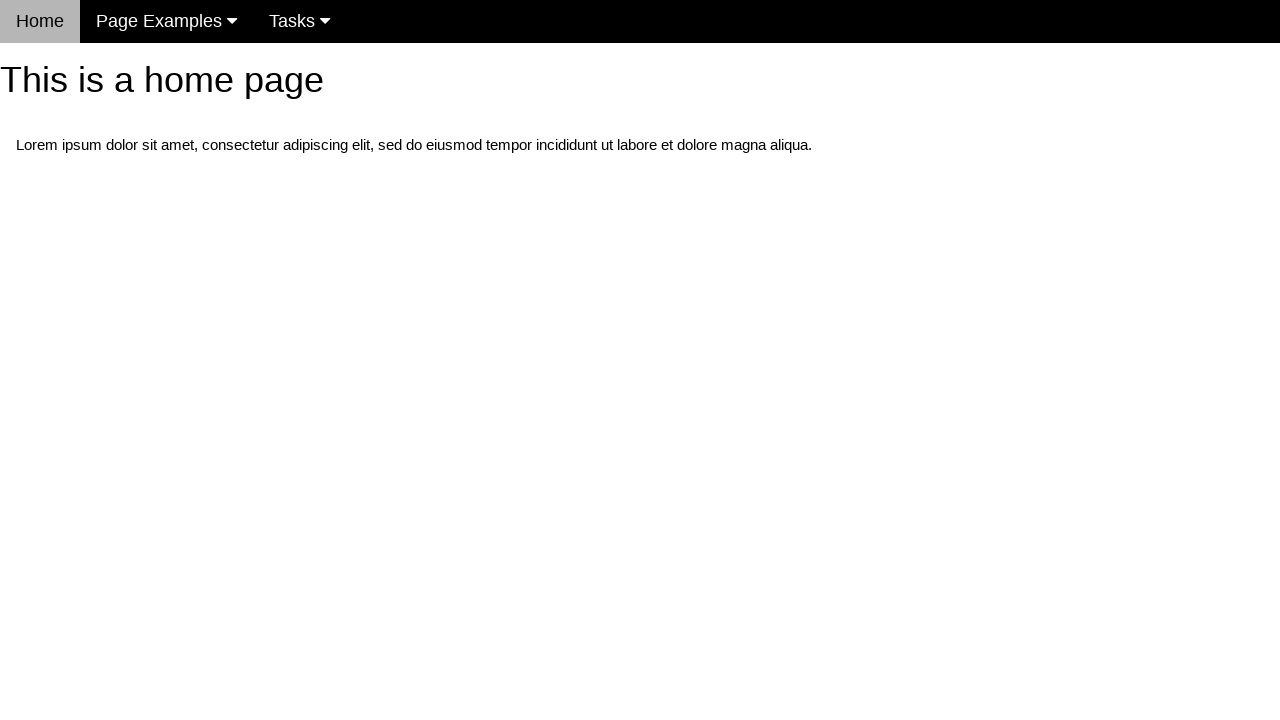

Verified home page description text is displayed correctly
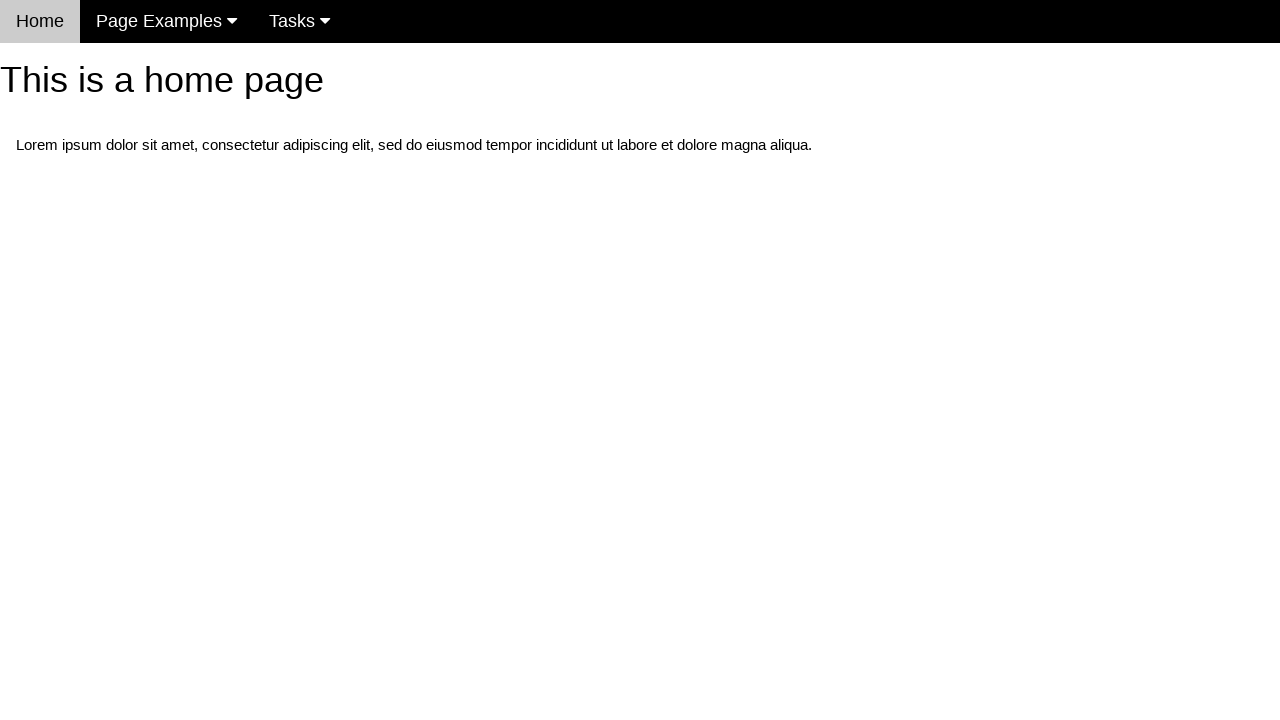

Verified navigation menu is visible
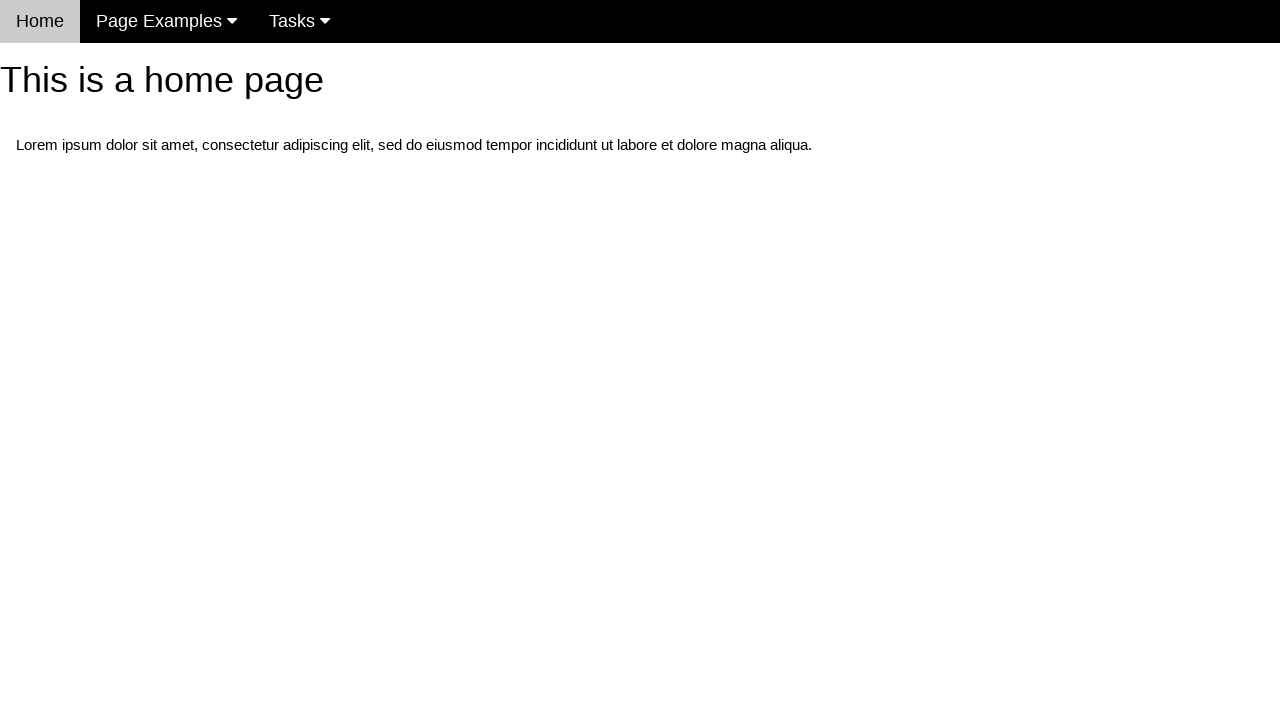

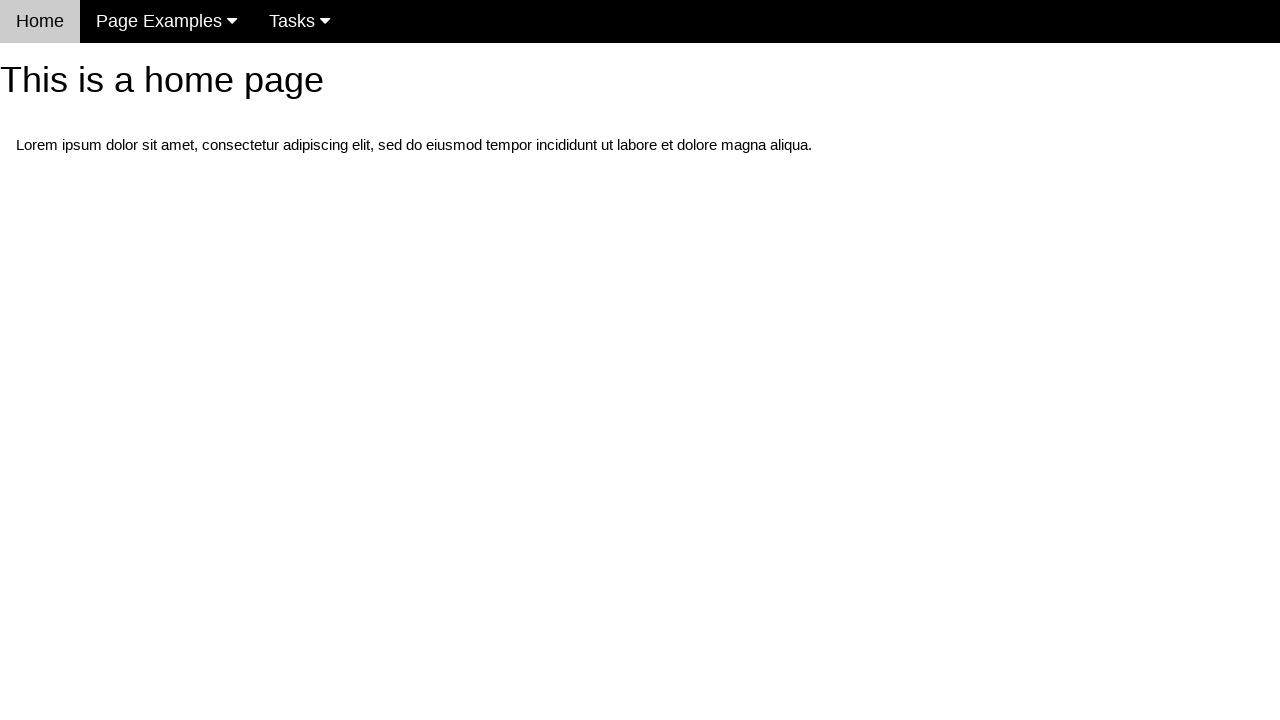